Tests that clicking the login button with empty username and password fields displays the error message "Epic sadface: Username is required"

Starting URL: https://www.saucedemo.com

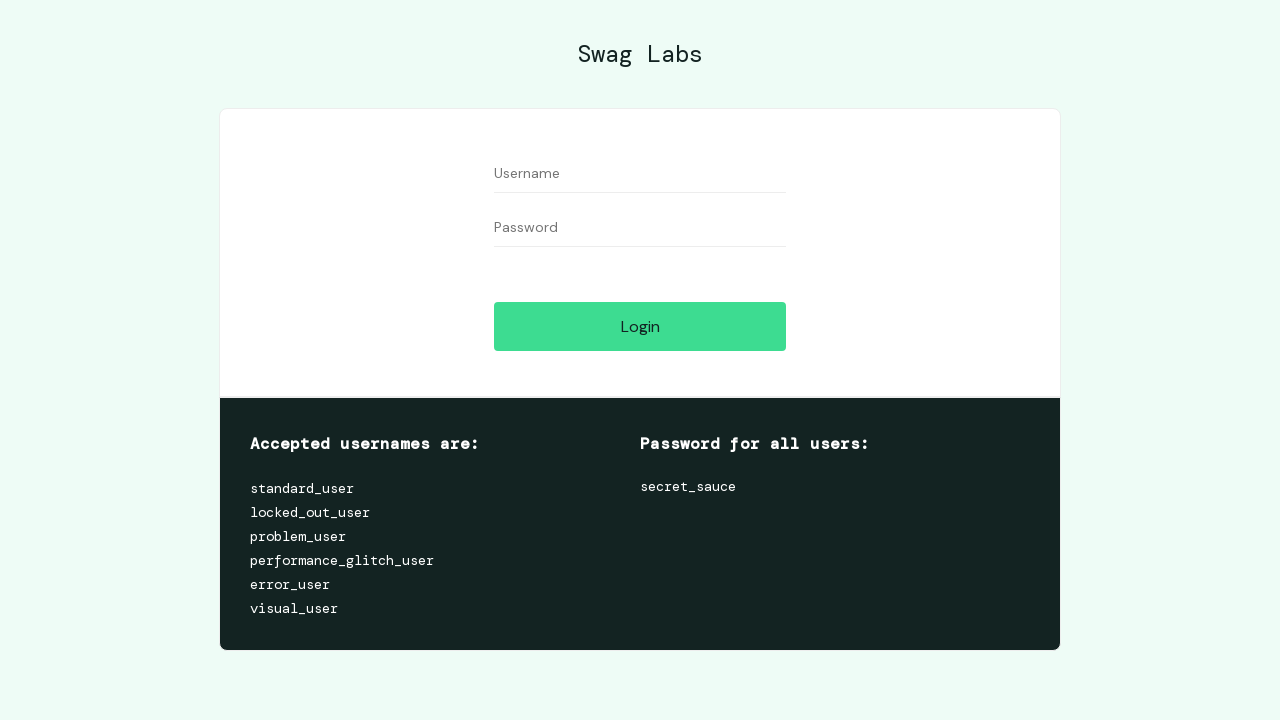

Login button became visible
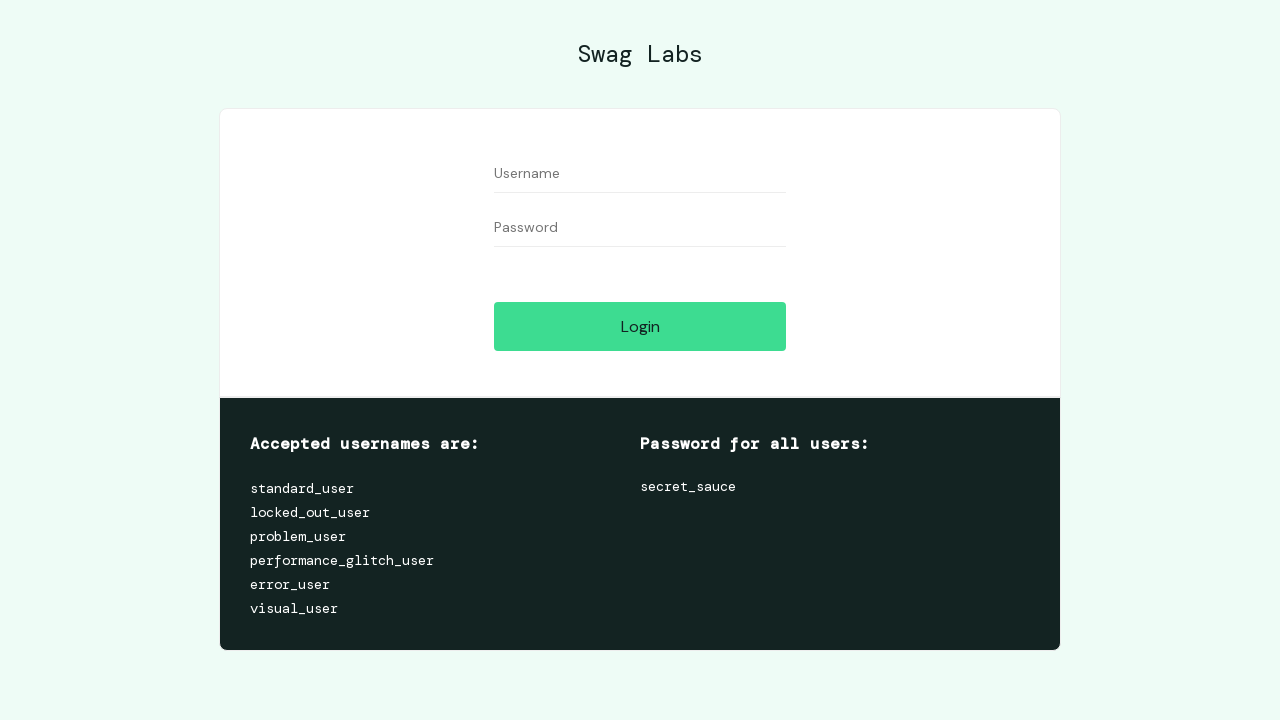

Clicked login button with empty username and password fields at (640, 326) on #login-button
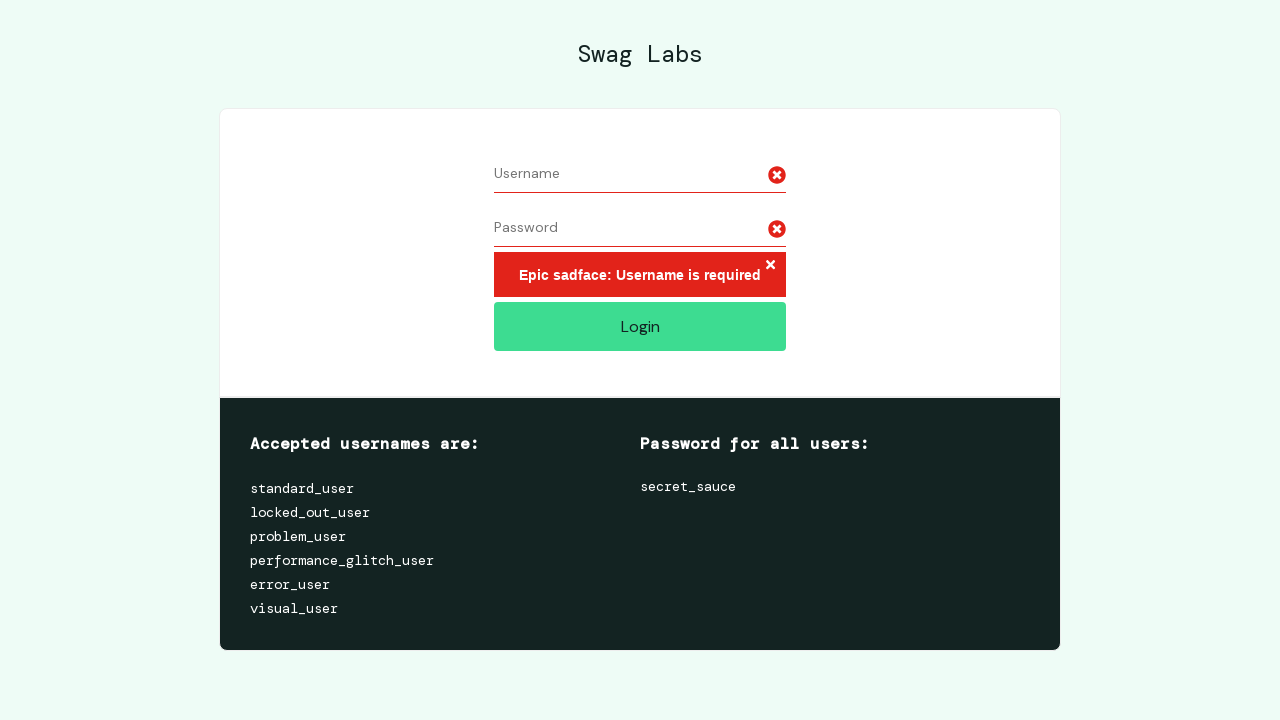

Located error message element
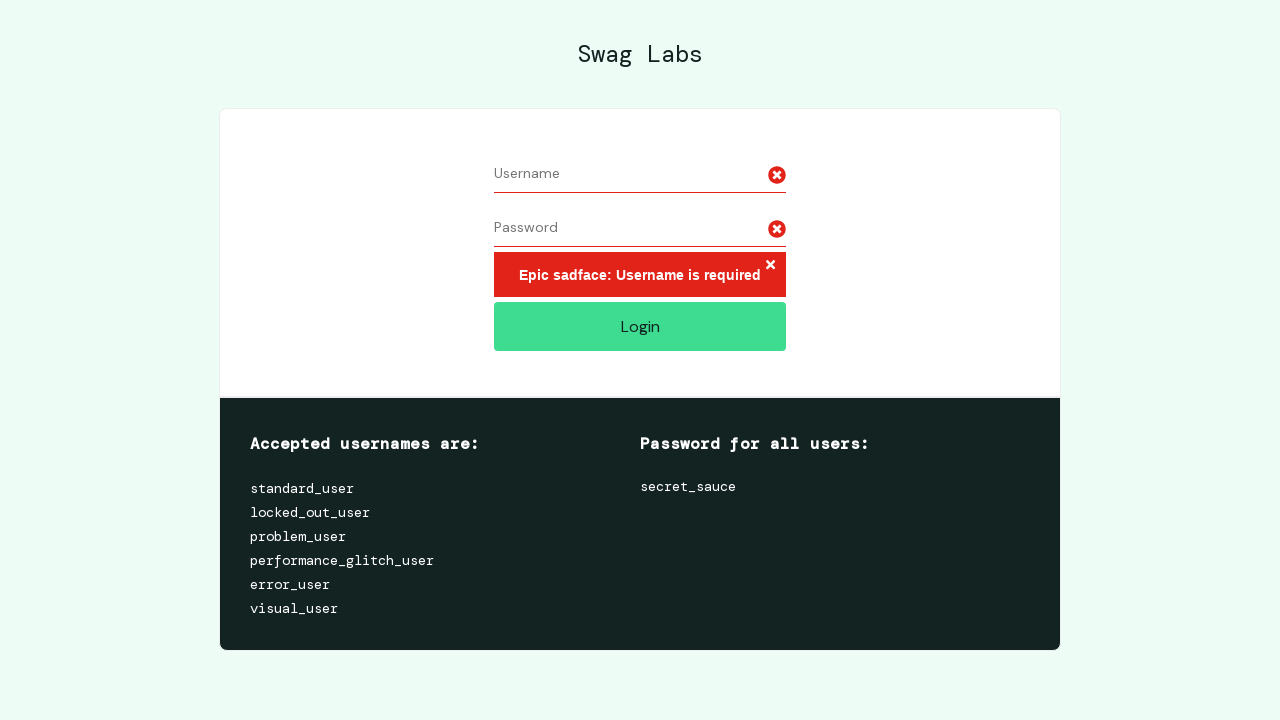

Error message became visible
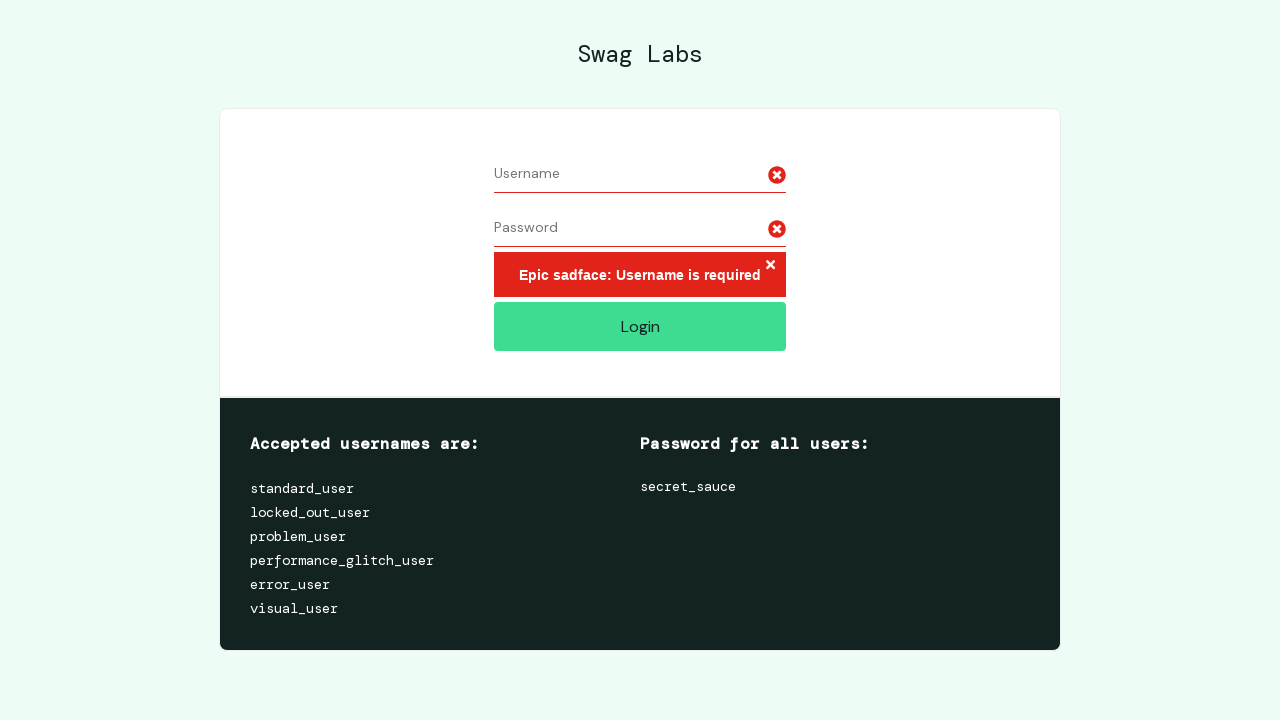

Verified error message displays 'Epic sadface: Username is required'
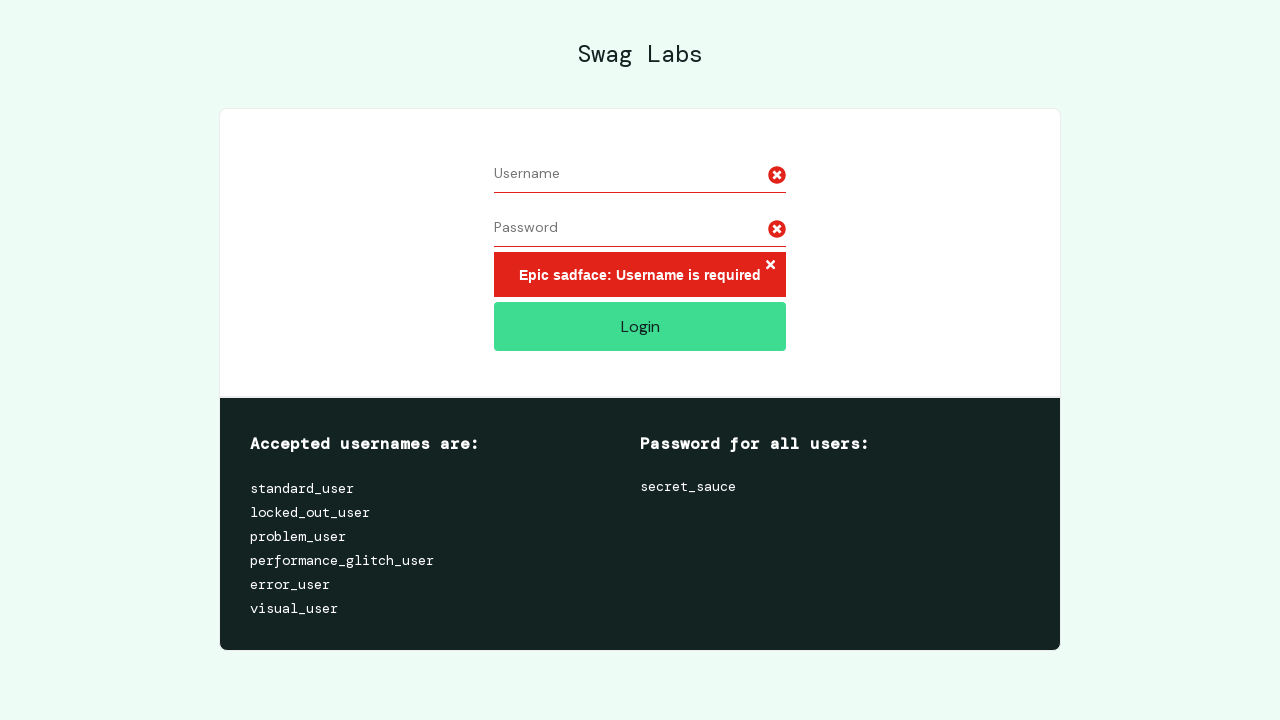

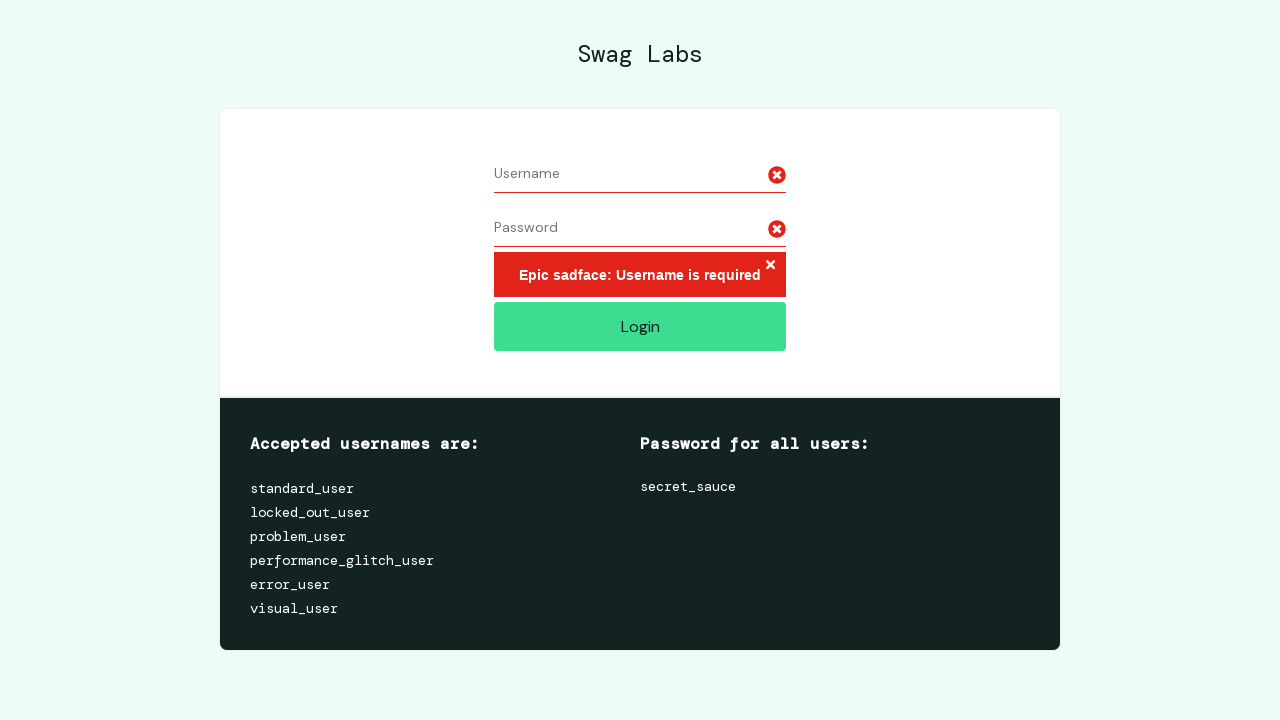